Tests date picker inputs by filling date values and pressing Enter to confirm

Starting URL: https://techglobal-training.com/frontend

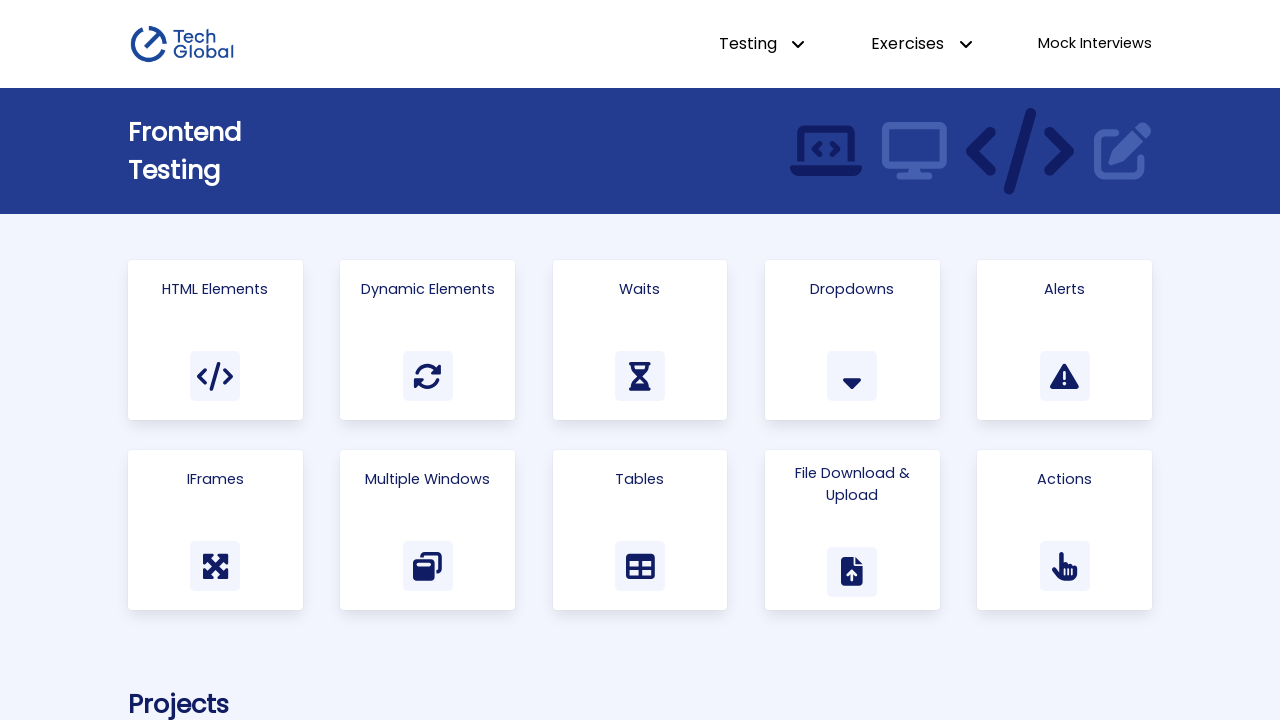

Clicked on HTML Elements link to navigate to the section at (215, 340) on a:has-text('HTML Elements')
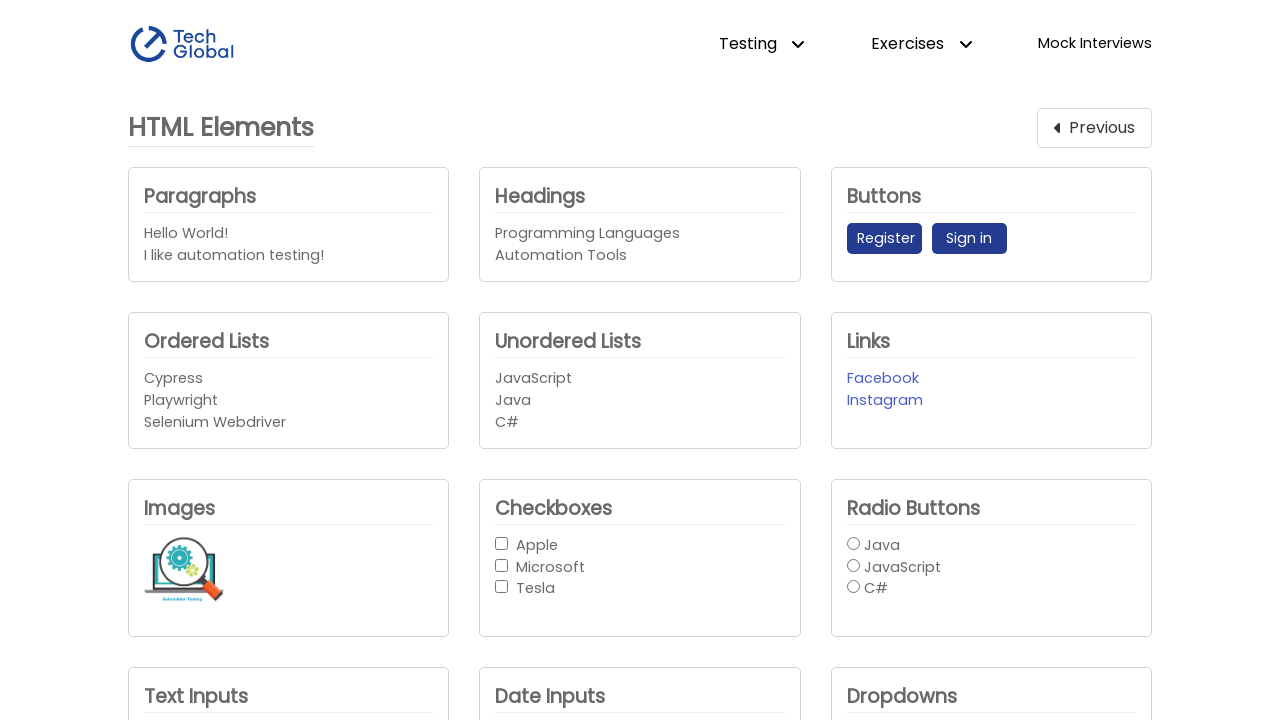

Located first date input field (date_input1)
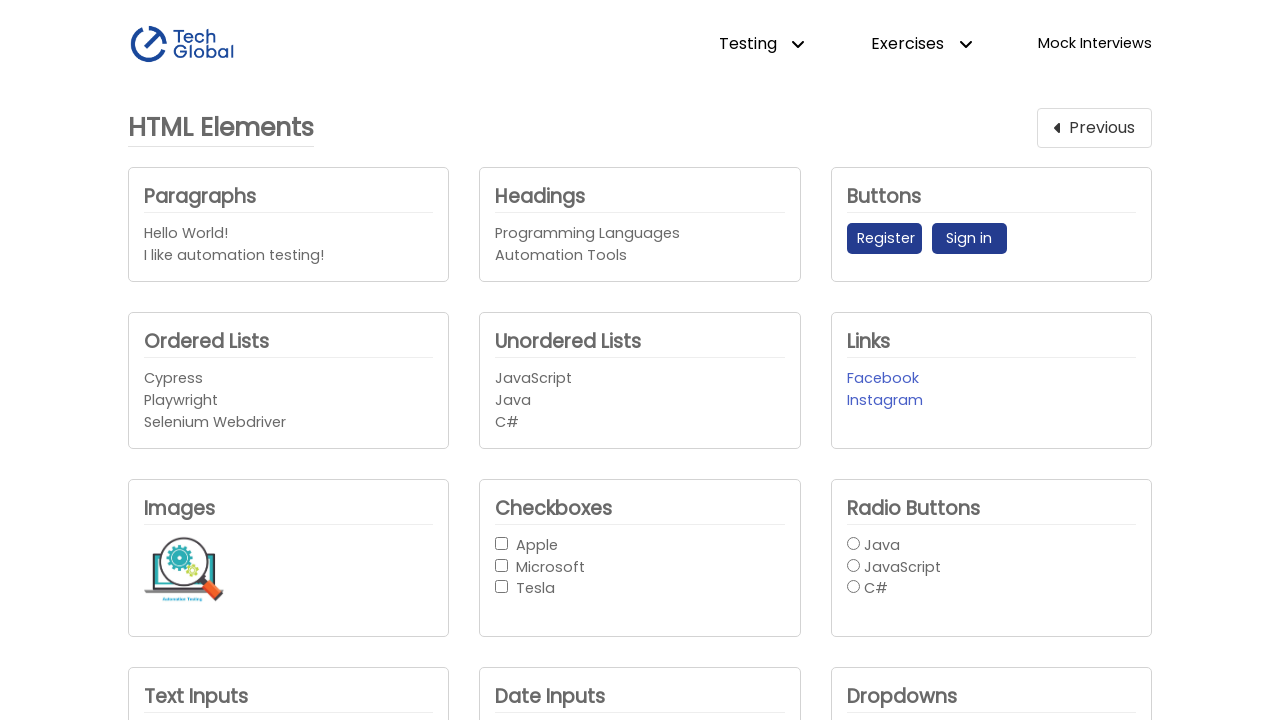

Located second date input field (date_input2)
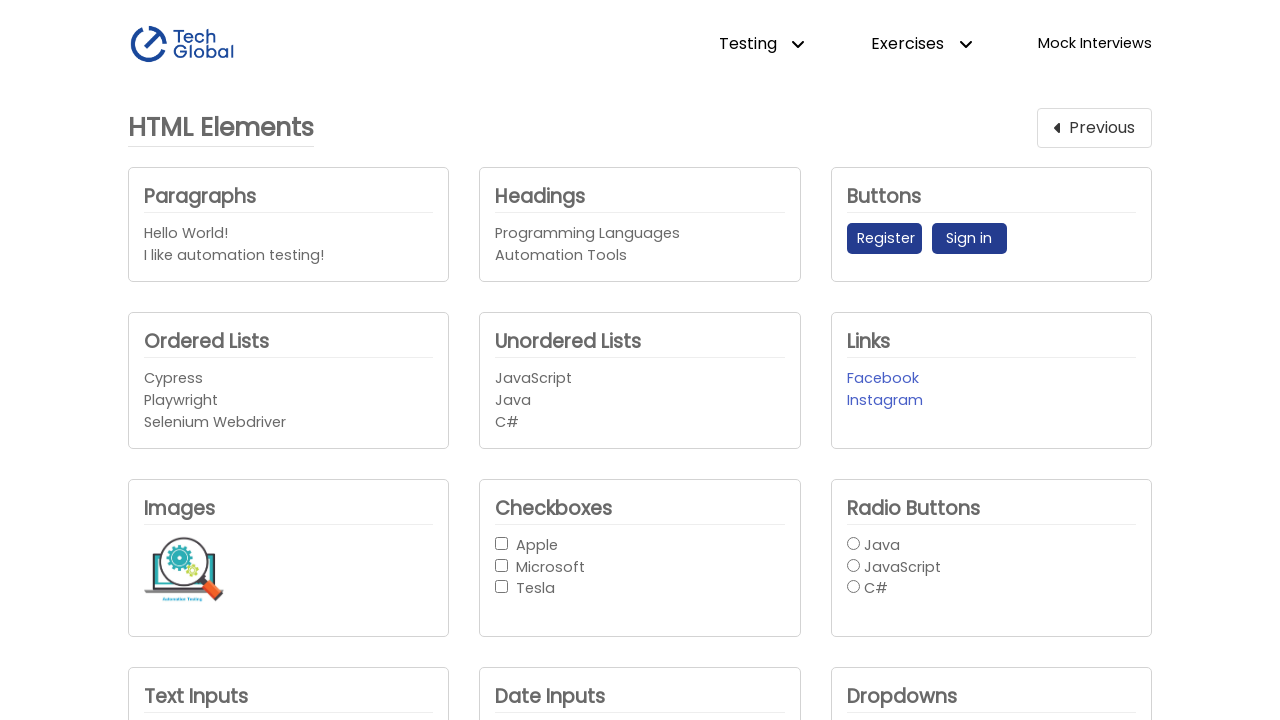

Filled first date input with '01/01/2000' on #date_input1
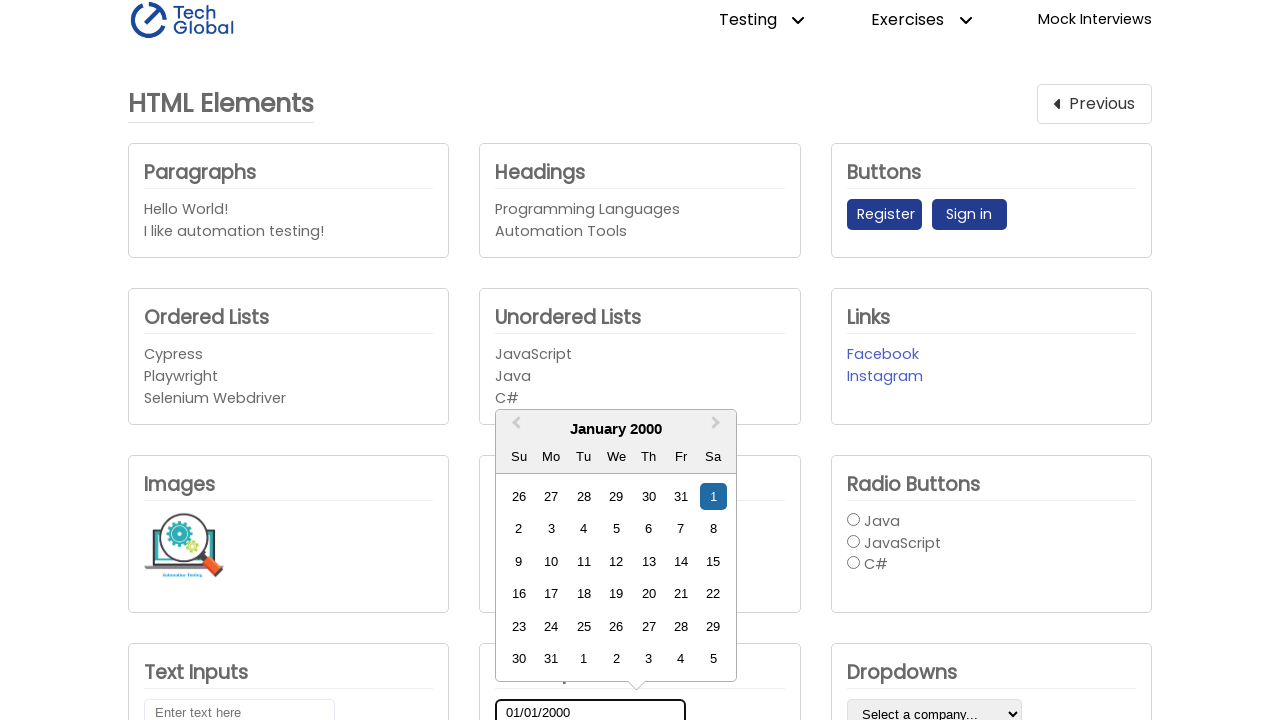

Pressed Enter to confirm first date input
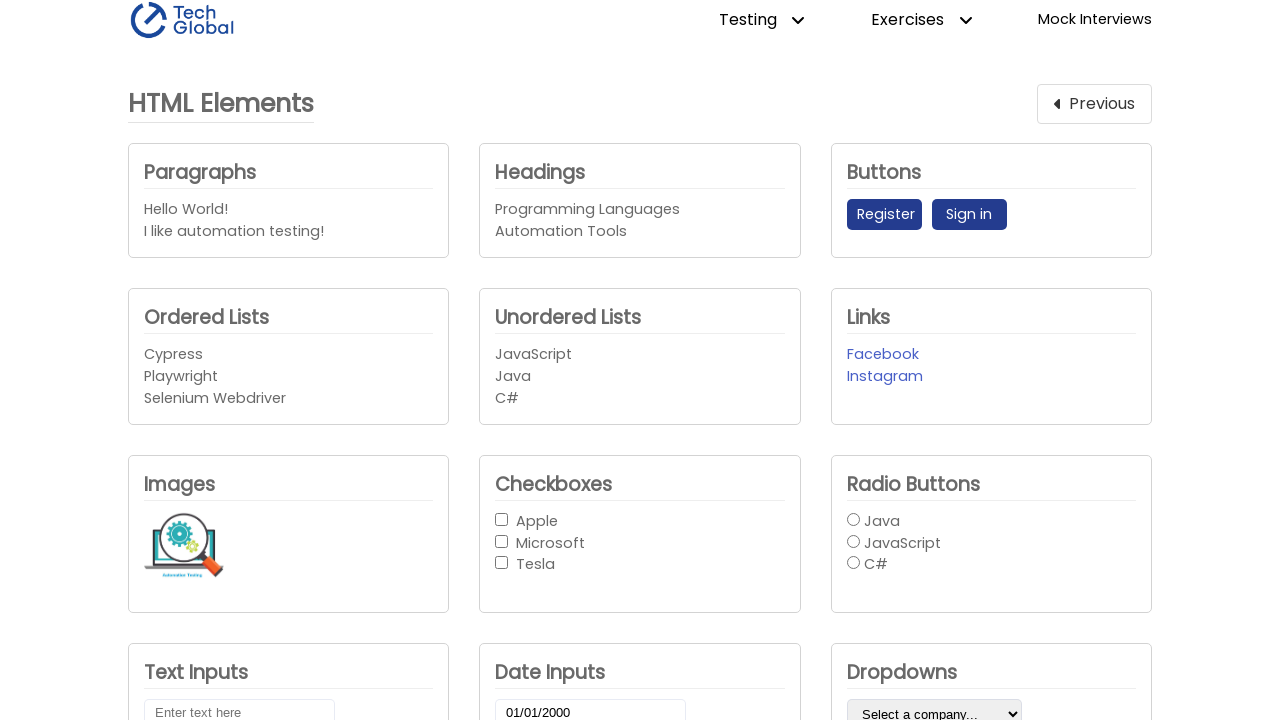

Filled second date input with '01/01/2000' on #date_input2
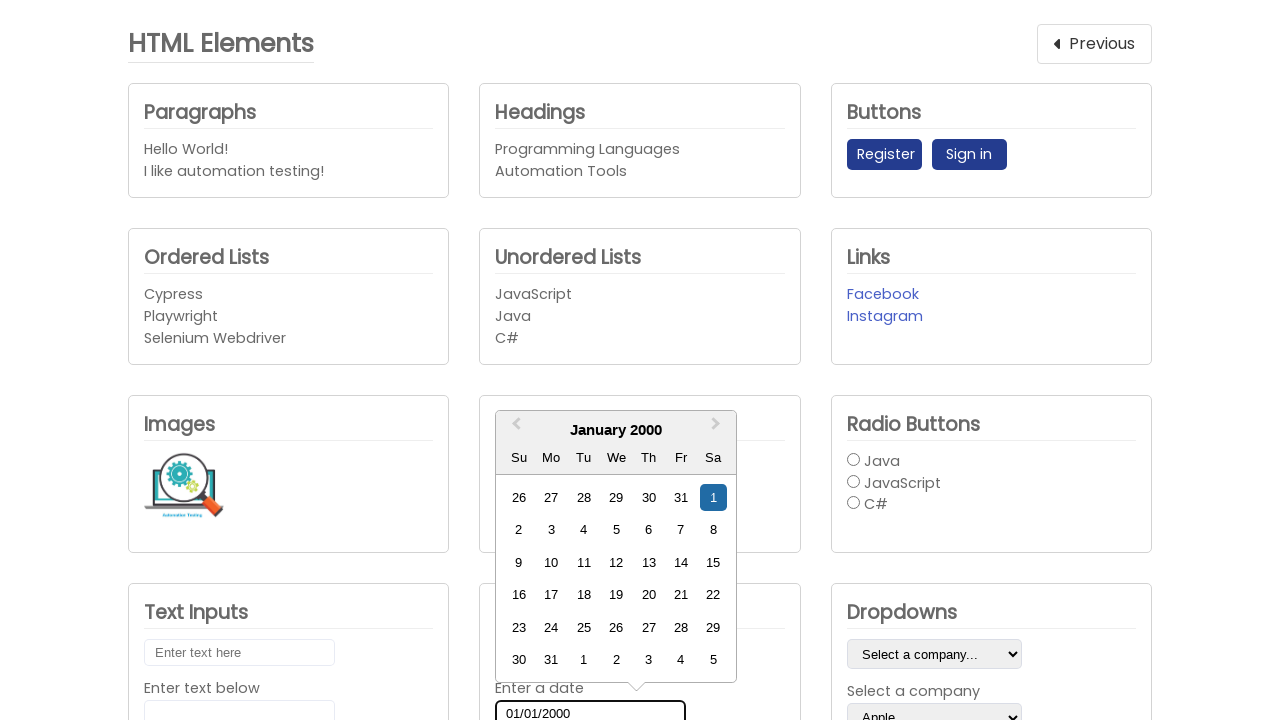

Pressed Enter to confirm second date input
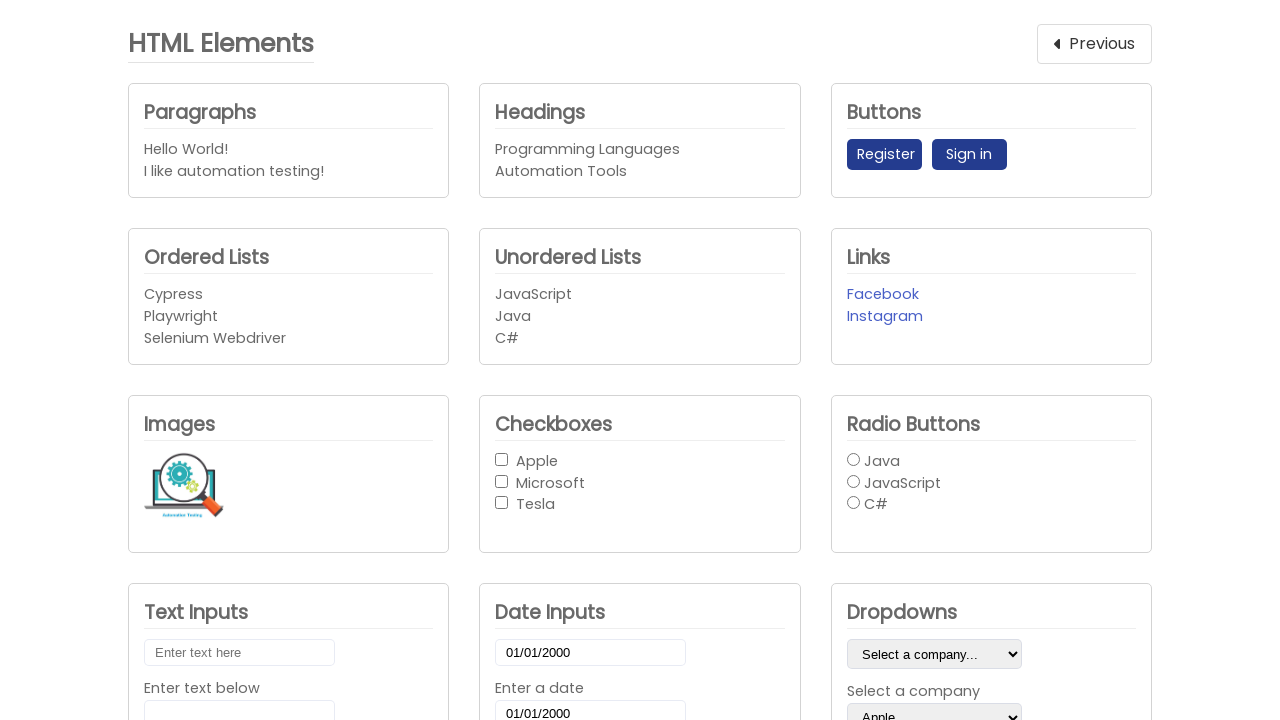

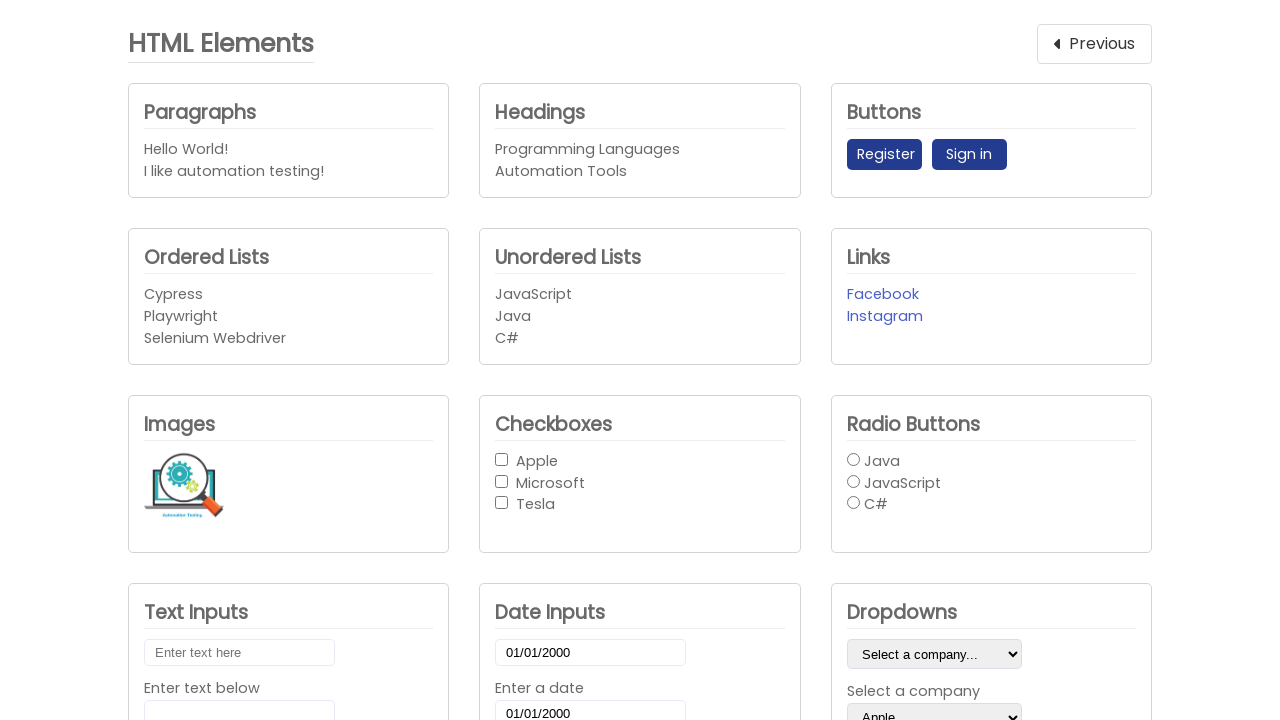